Tests multiple window handling by clicking a button to open multiple child windows, switching to each window, interacting with elements based on the window title, and closing the child windows.

Starting URL: https://demo.automationtesting.in/Windows.html

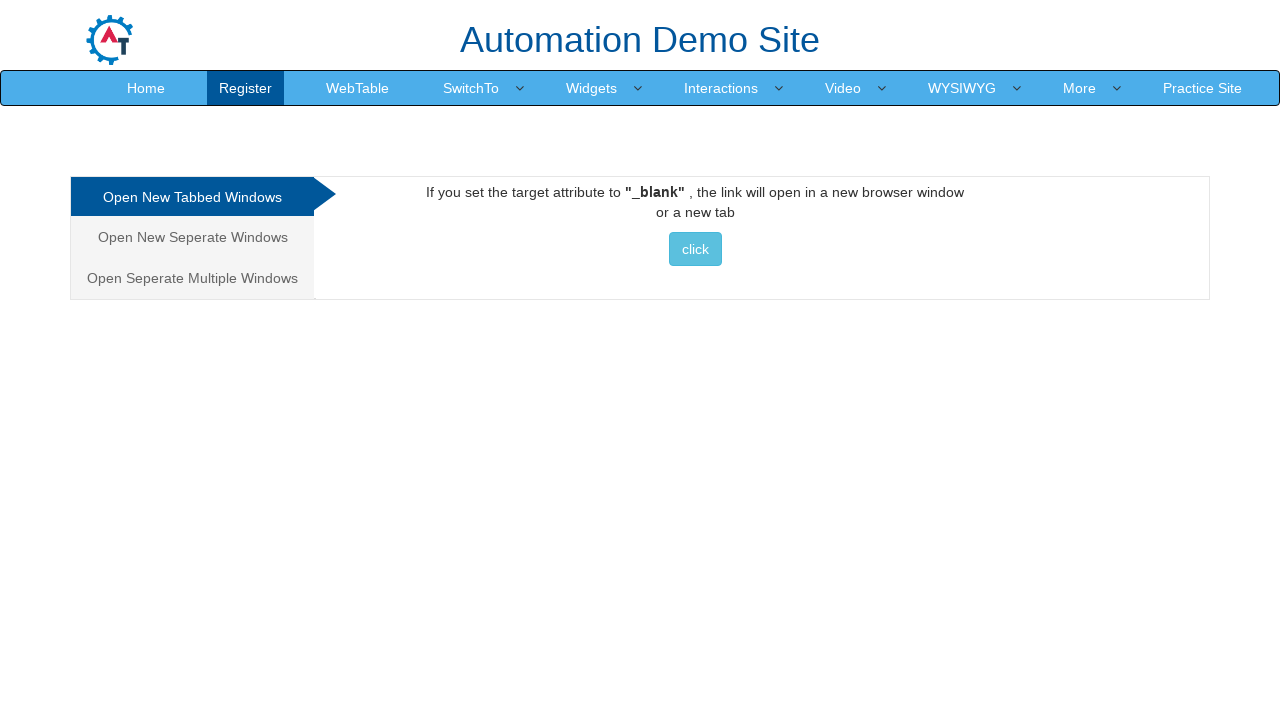

Clicked on multiple windows tab at (192, 278) on xpath=/html/body/div[1]/div/div/div/div[1]/ul/li[3]/a
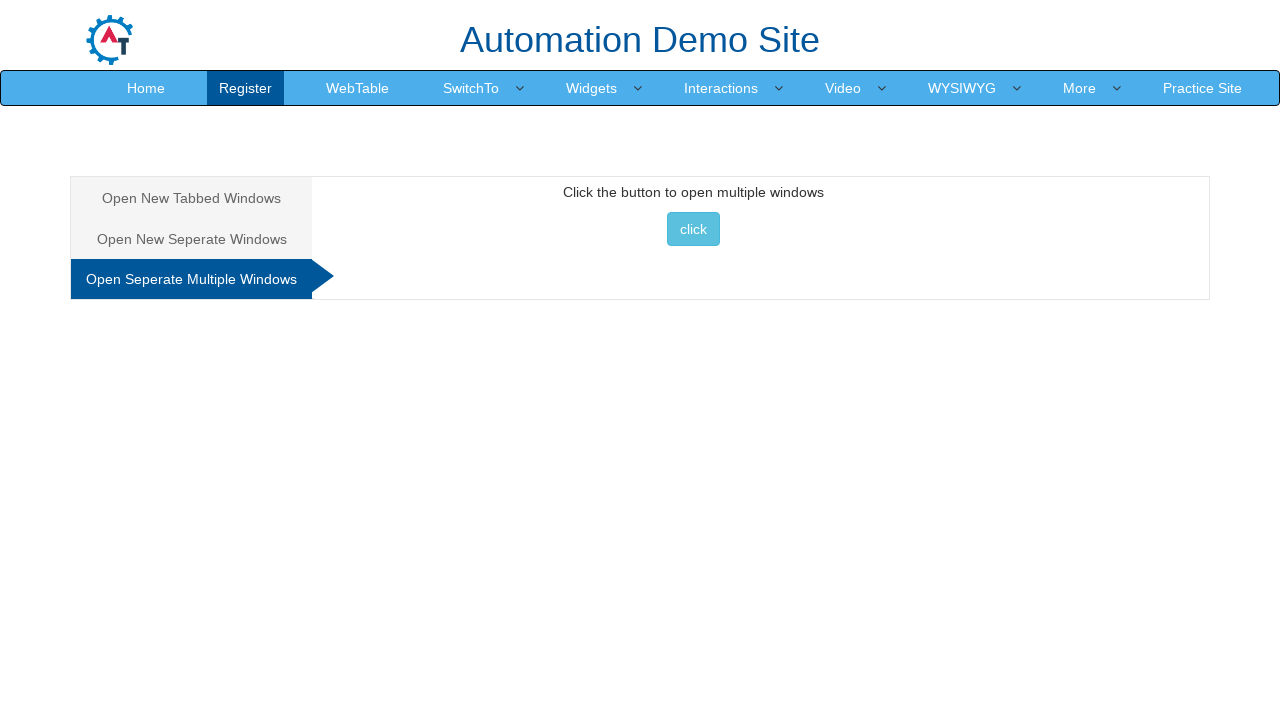

Clicked button to open multiple windows at (693, 229) on xpath=//*[@id='Multiple']/button
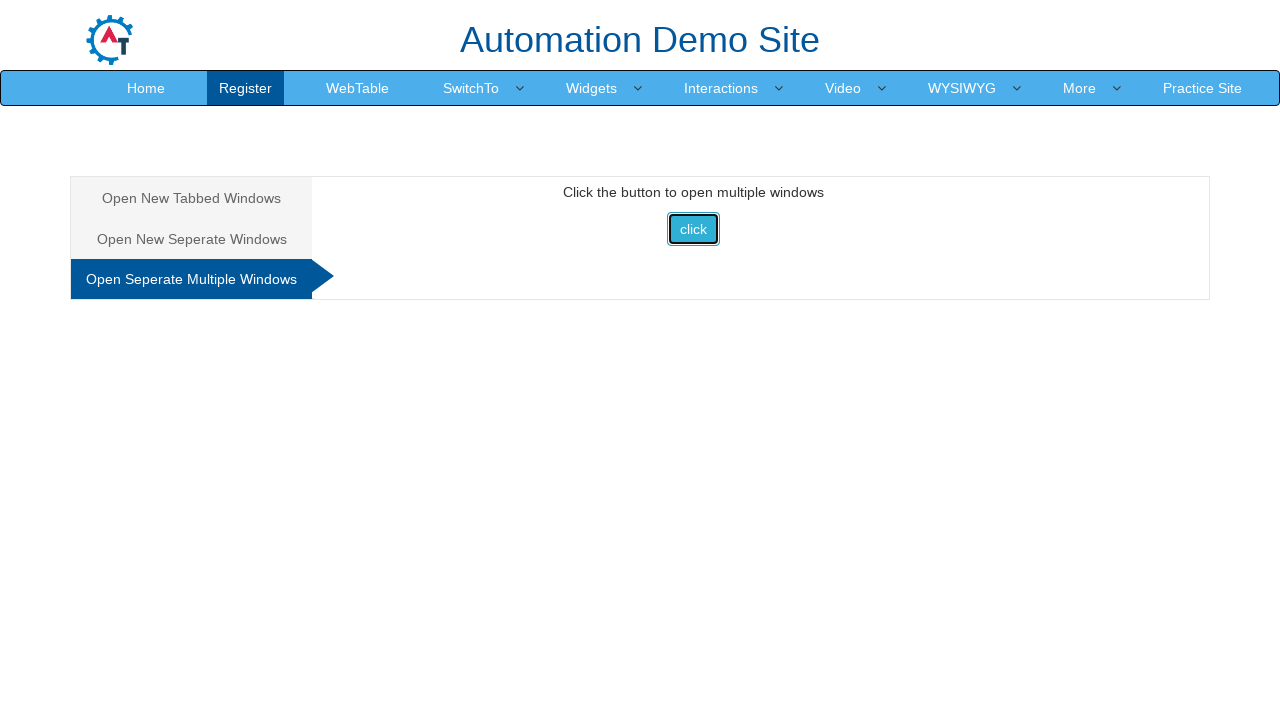

Waited for multiple windows to open
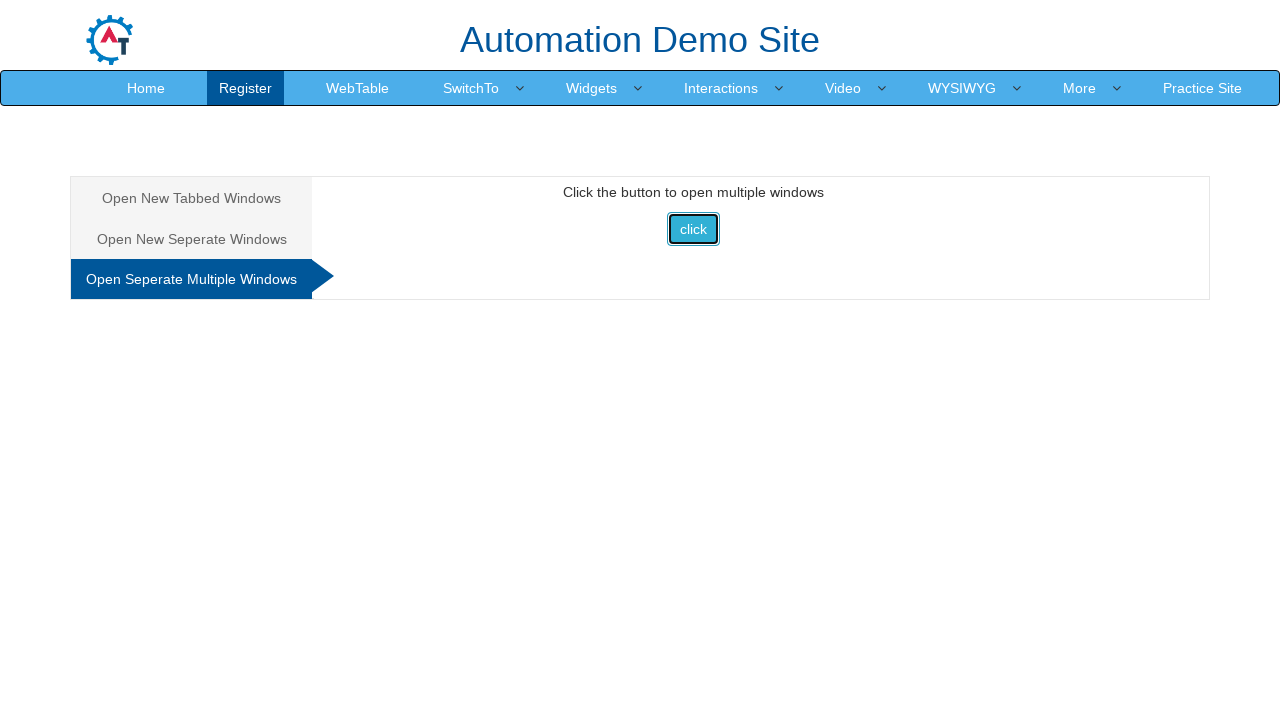

Retrieved all open pages/windows from context
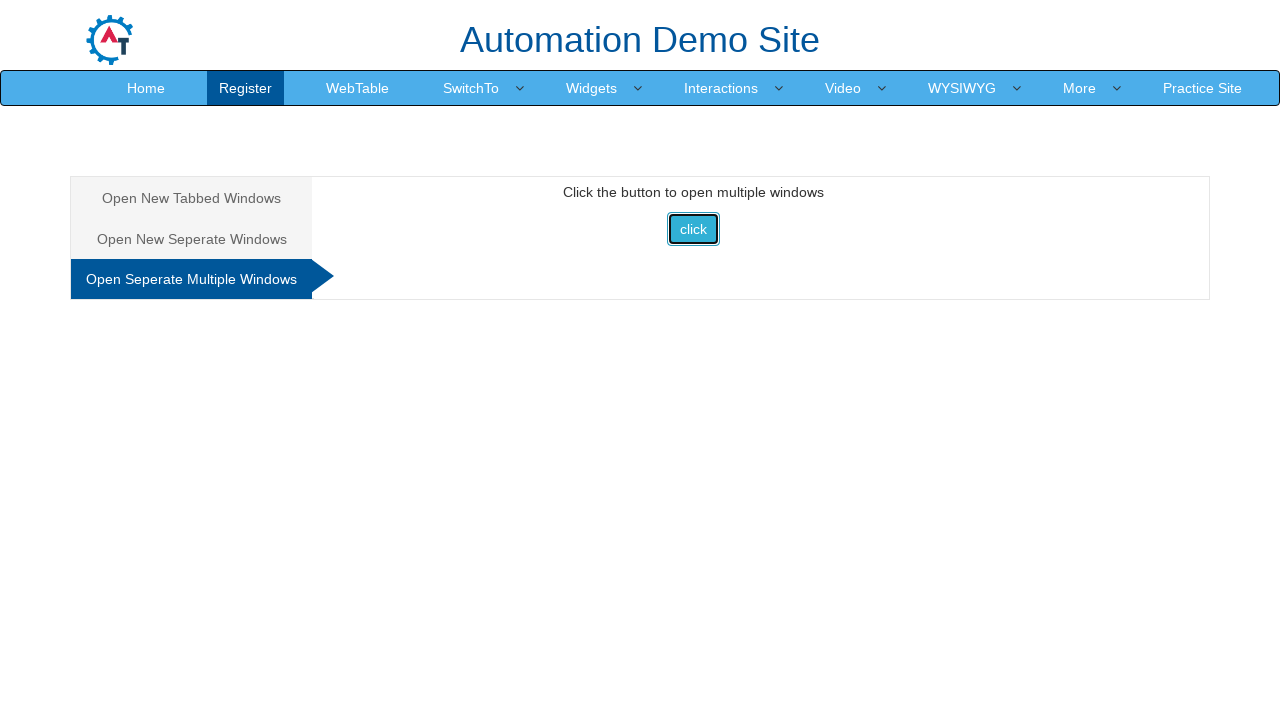

Brought child window to front
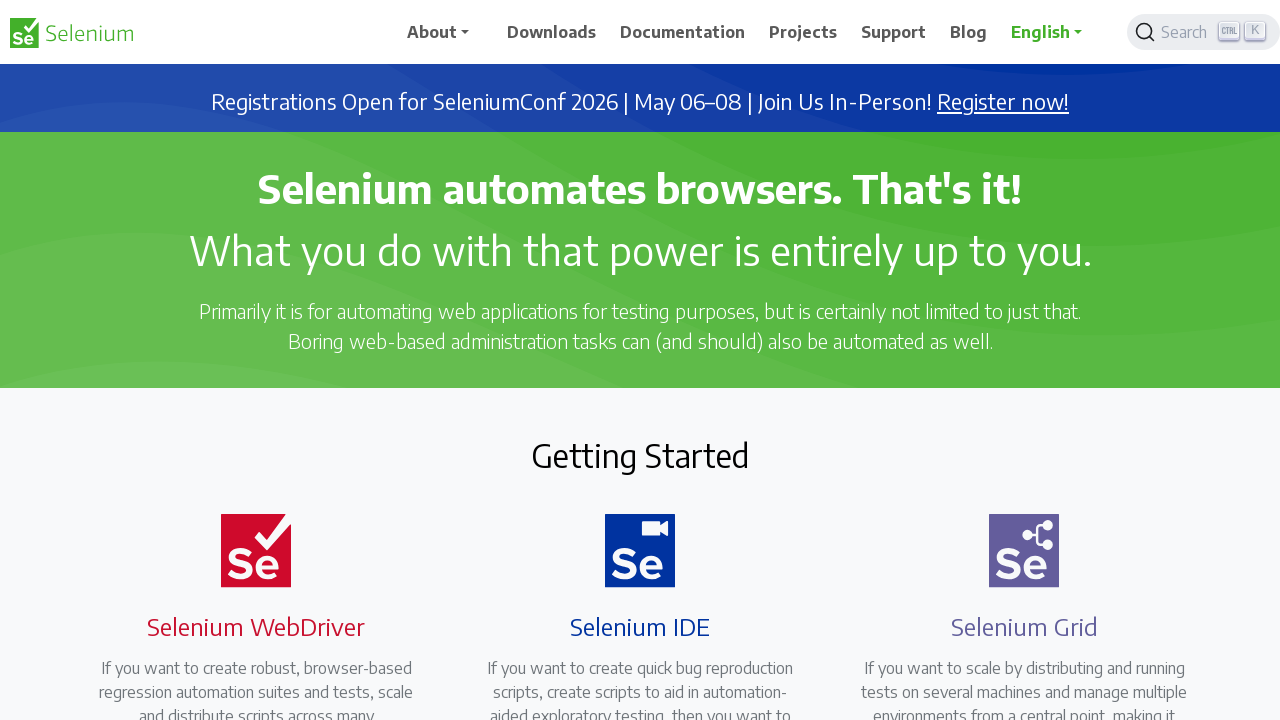

Retrieved window title: Selenium
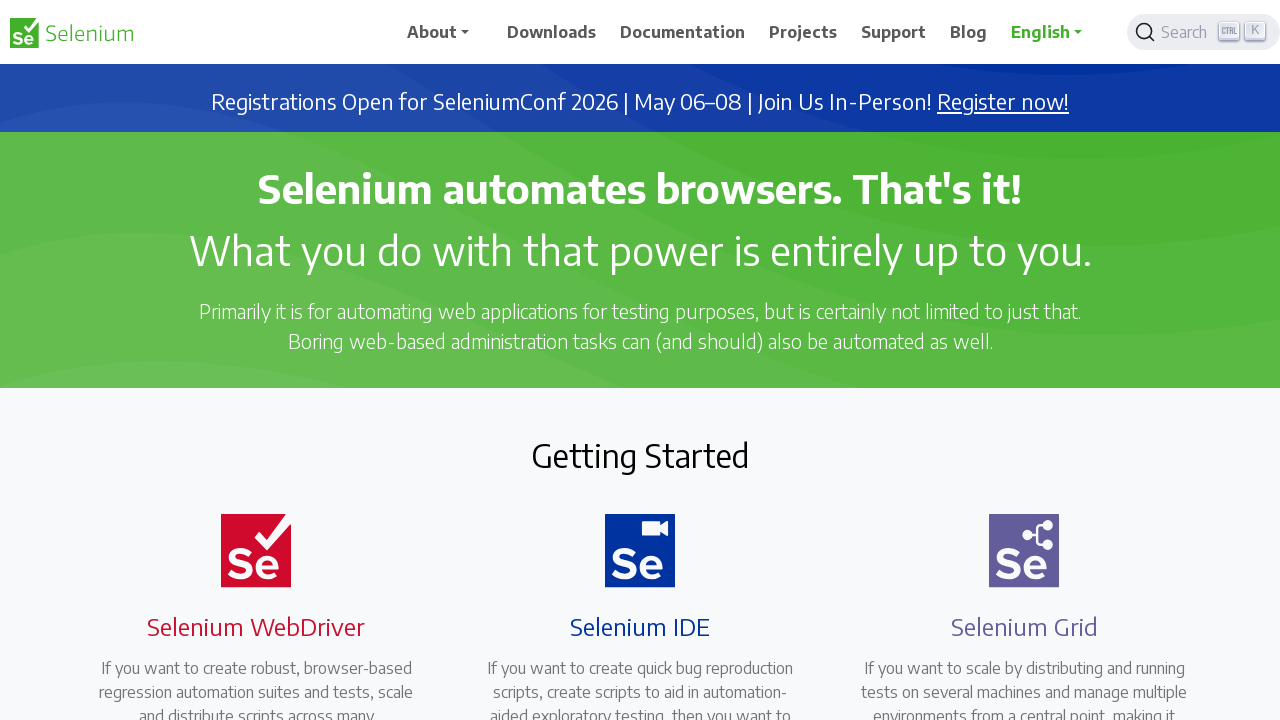

Clicked Downloads link on Selenium window at (552, 32) on text=Downloads
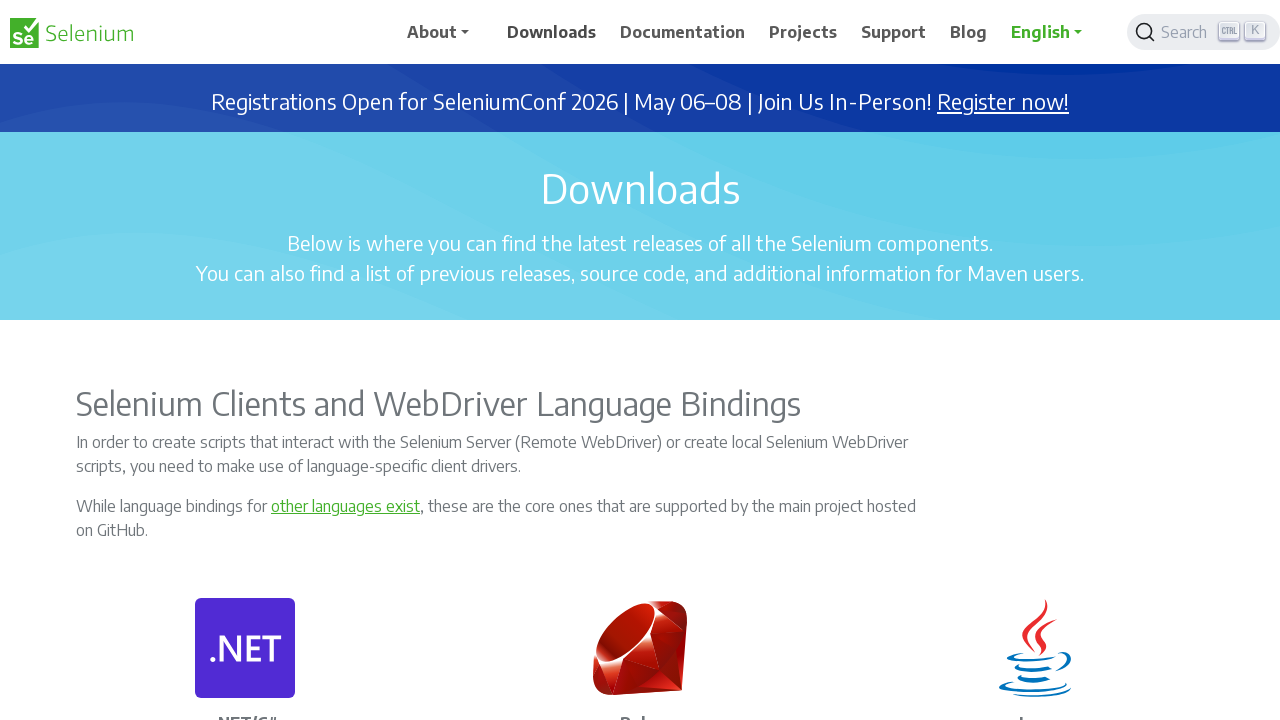

Waited for content to load on Selenium window
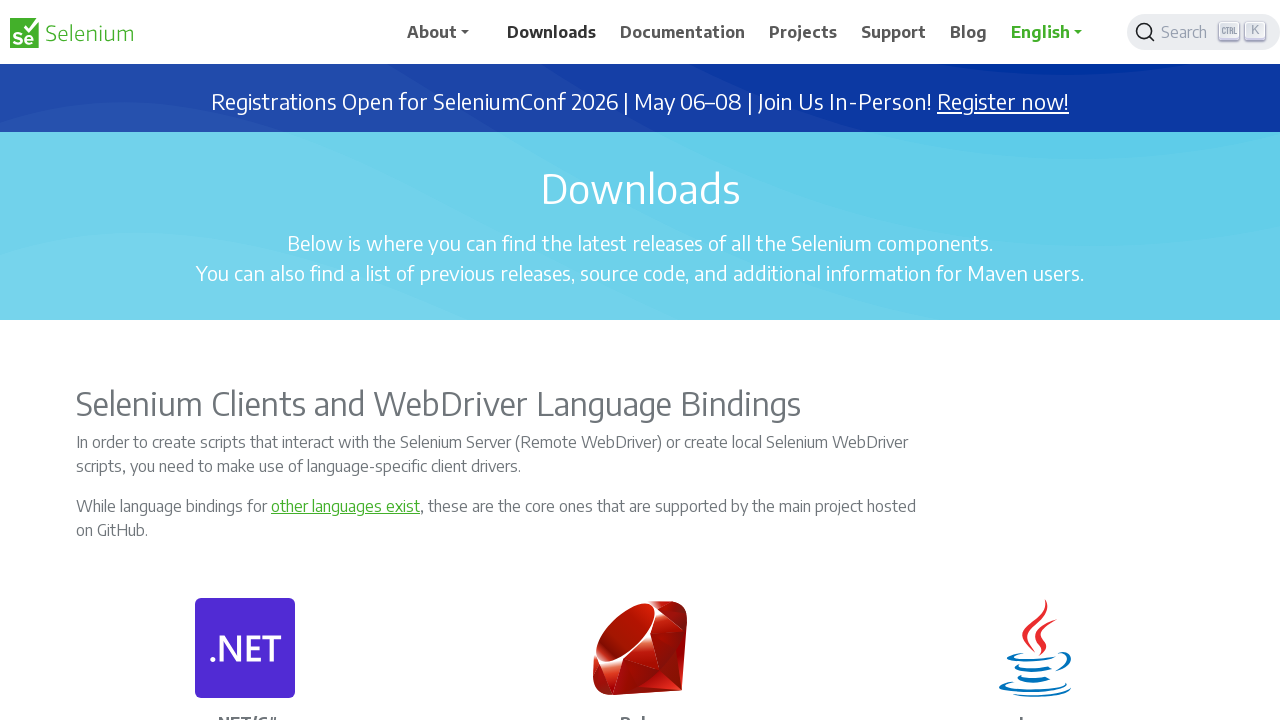

Closed Selenium child window
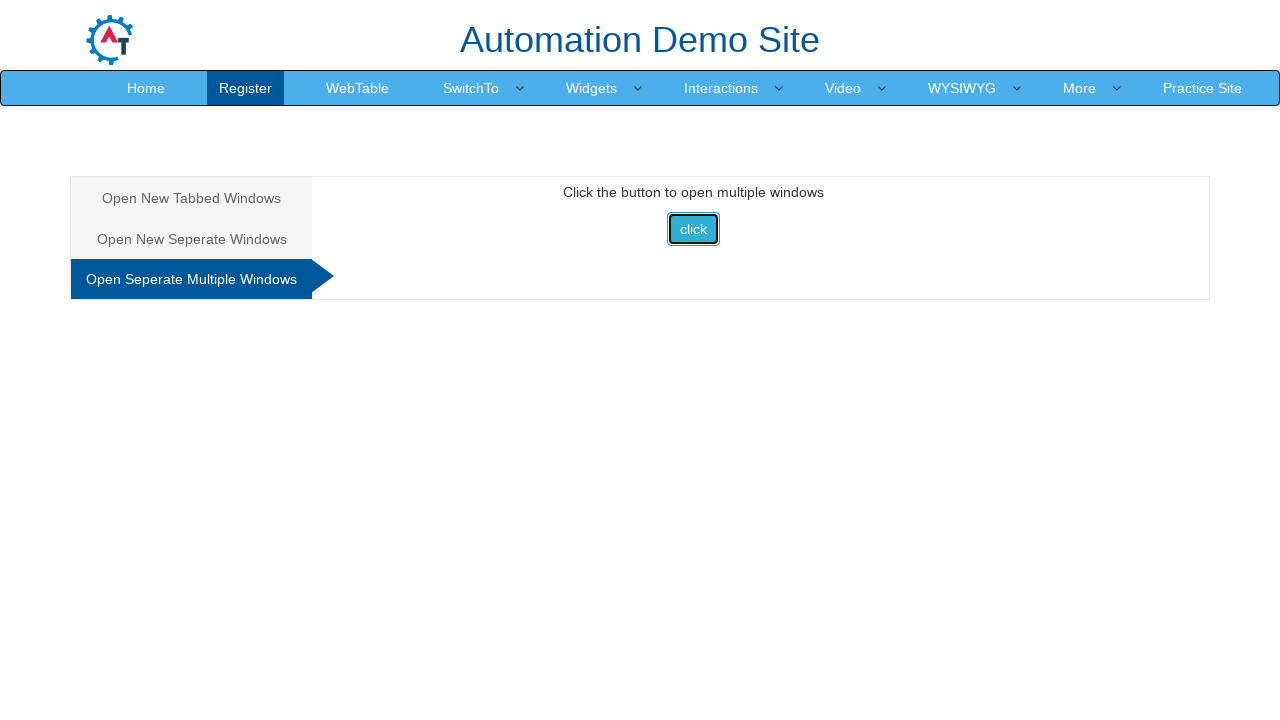

Brought child window to front
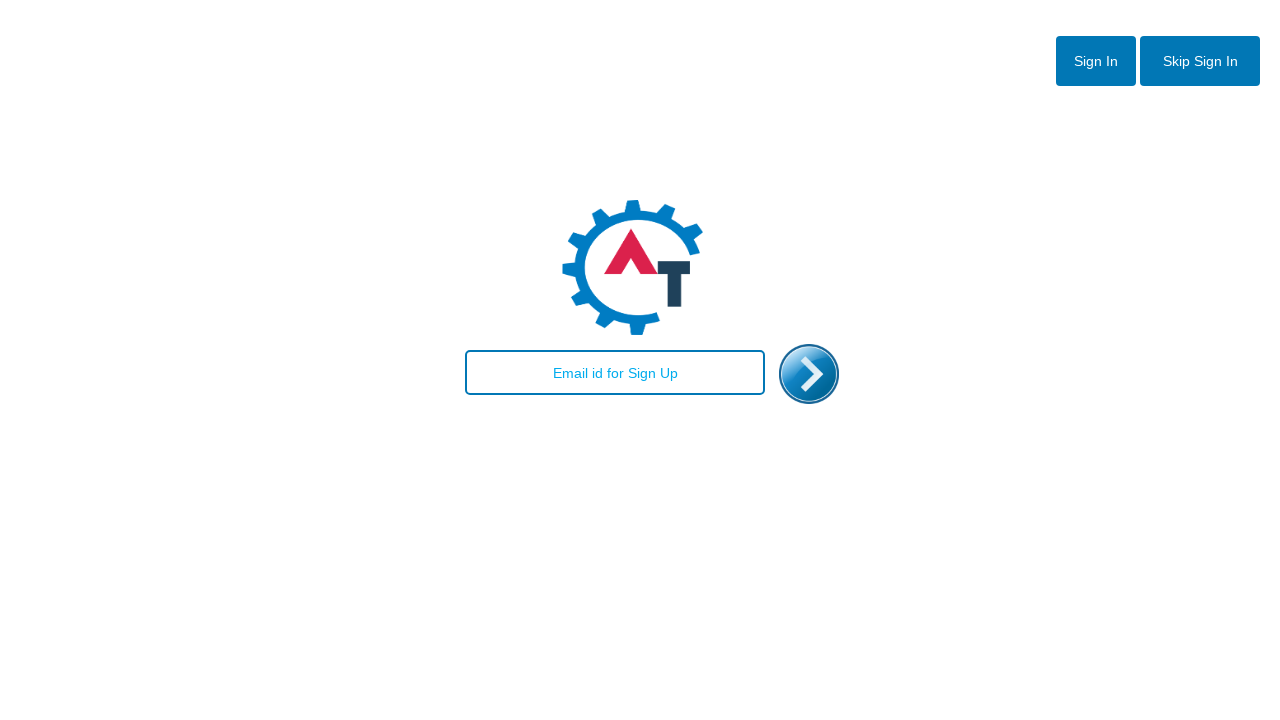

Retrieved window title: Index
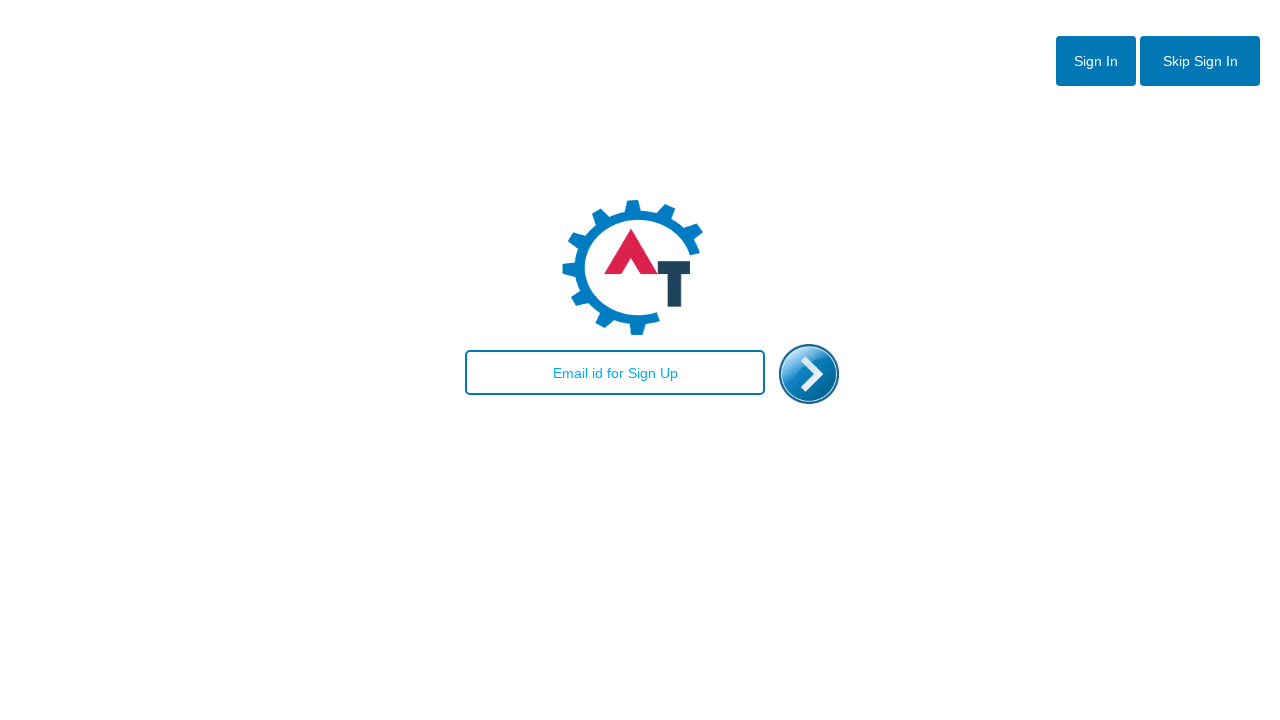

Clicked image element on non-Selenium child window at (809, 374) on #enterimg
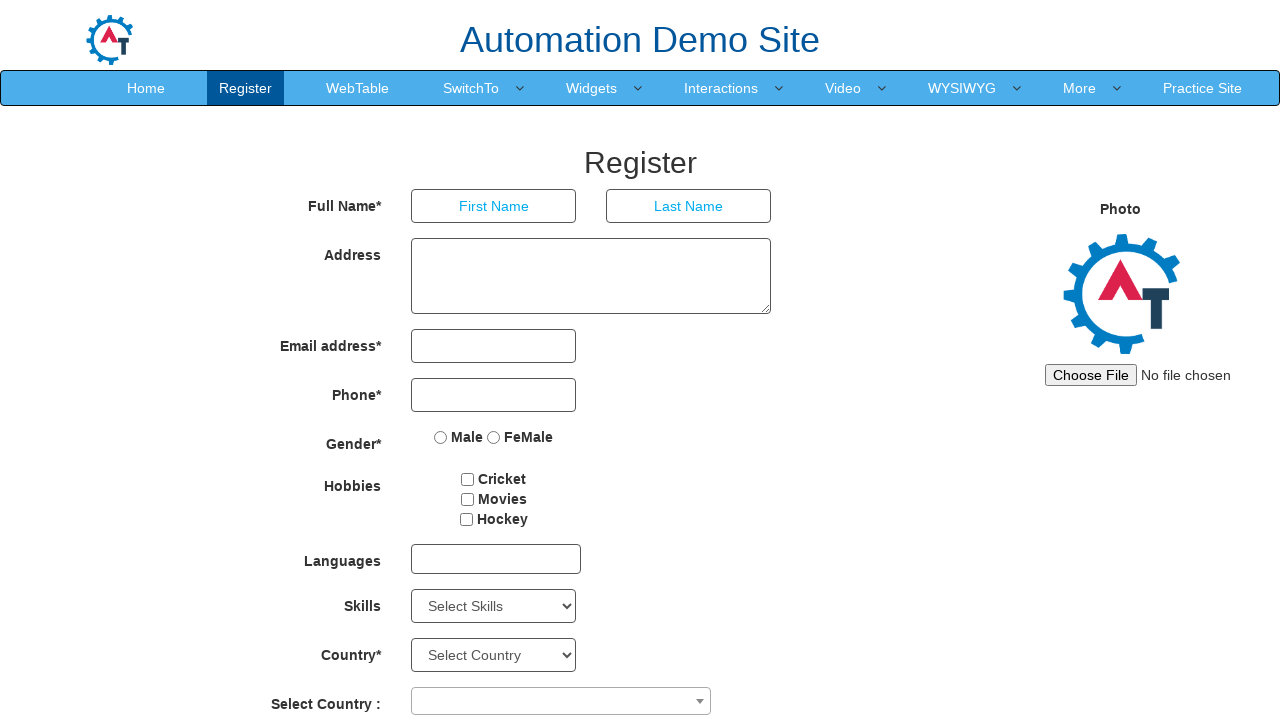

Waited for content to load on child window
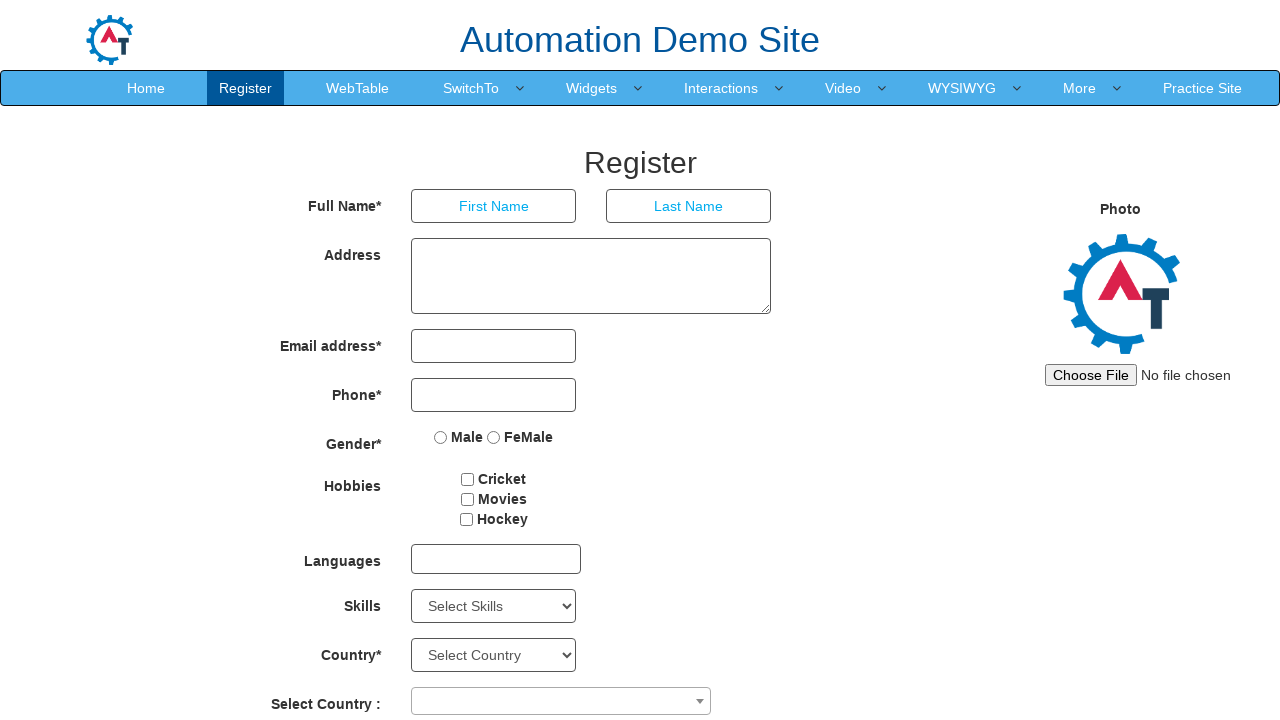

Closed child window
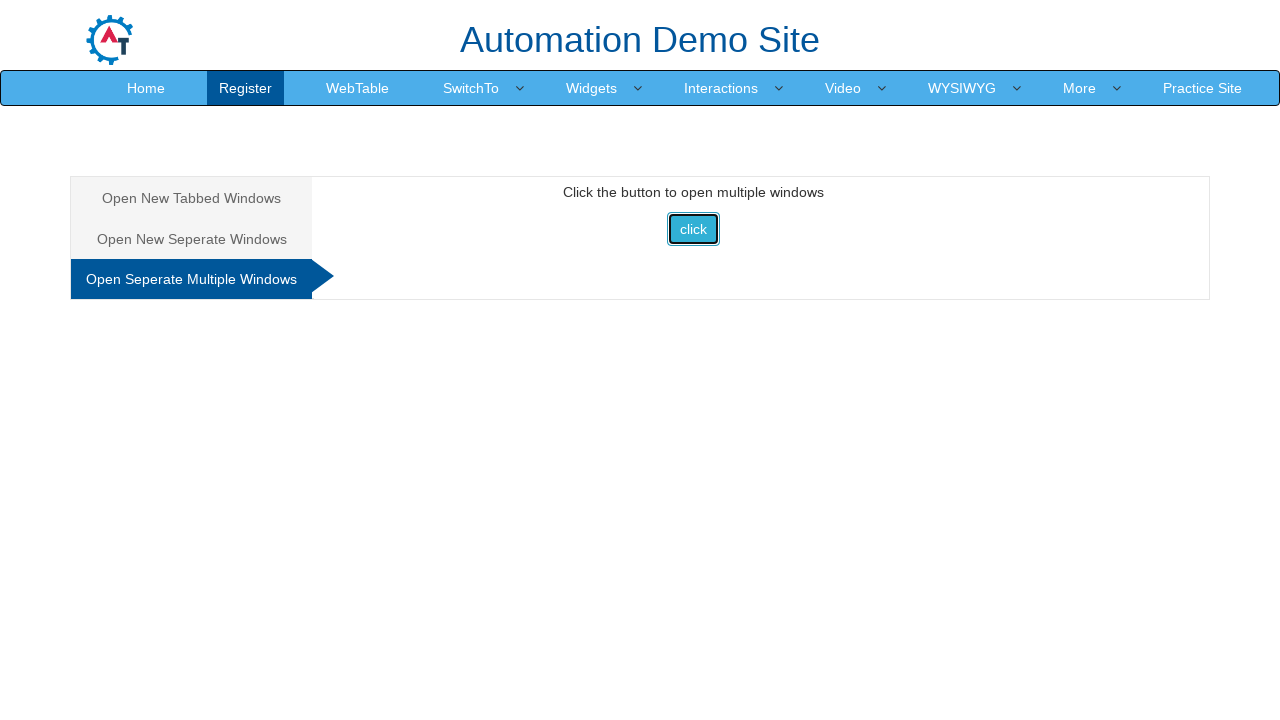

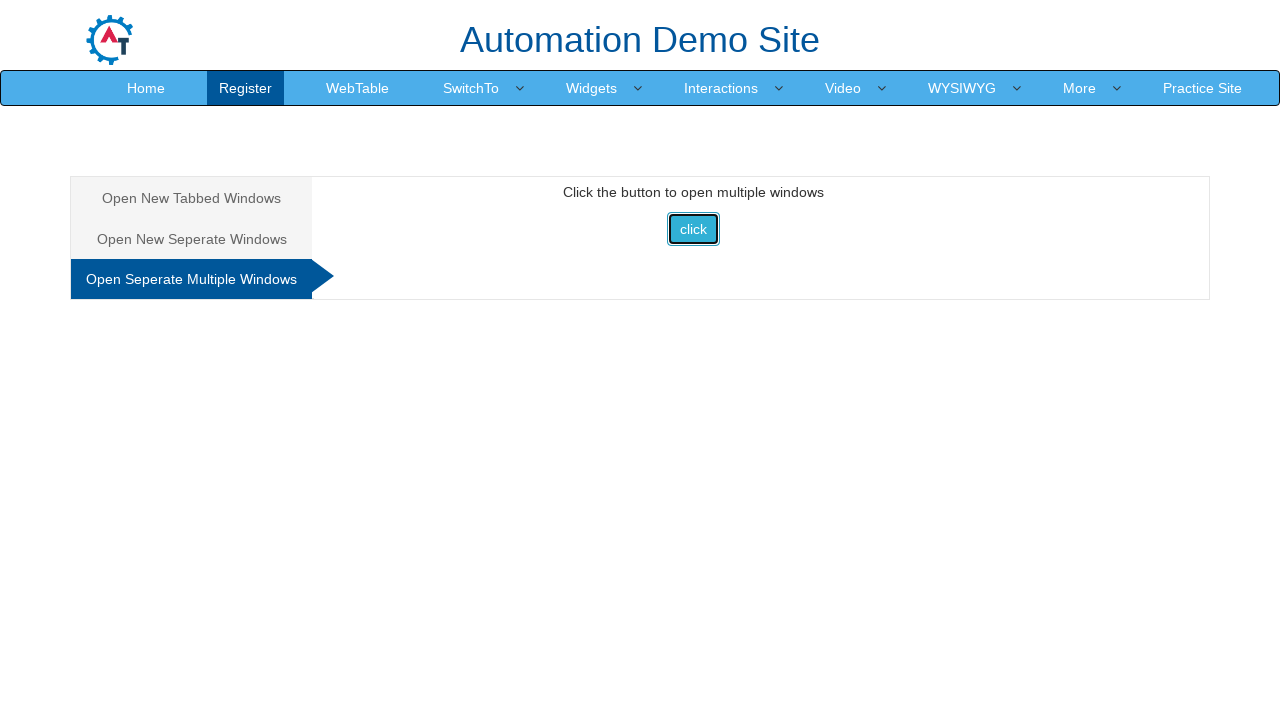